Tests pause command by clicking a button and handling the resulting alert

Starting URL: http://omayo.blogspot.com

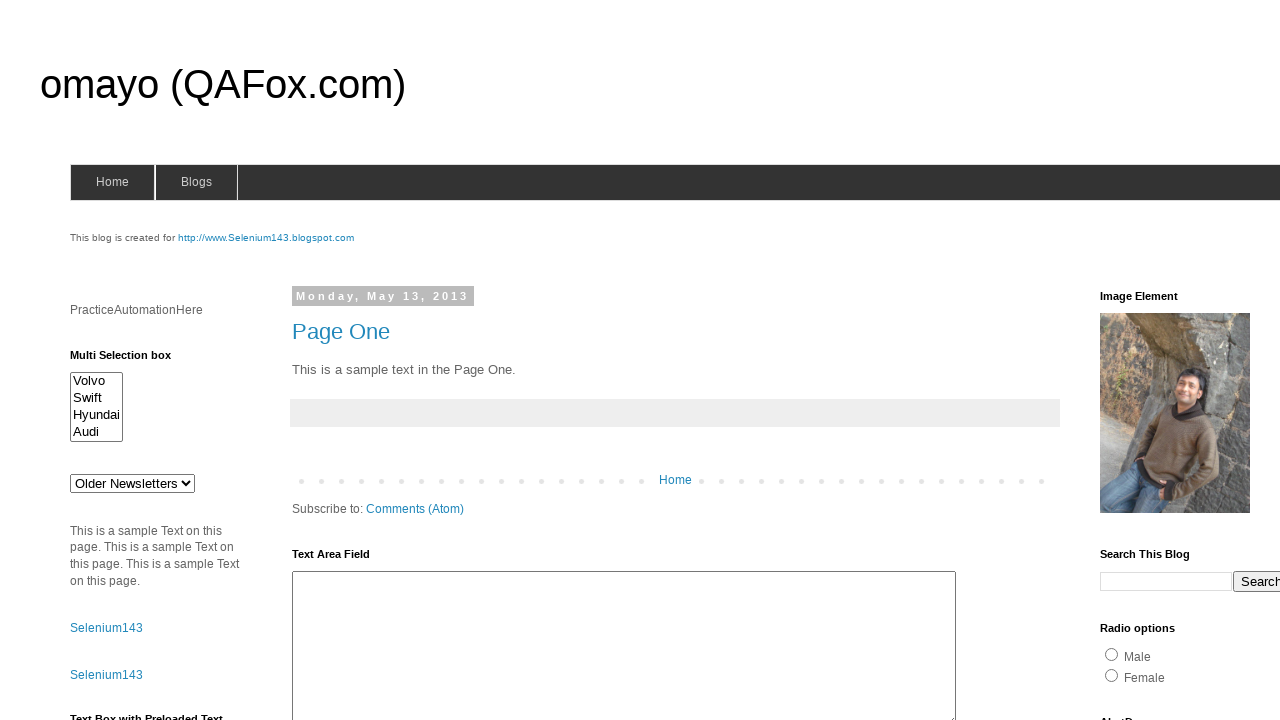

Scrolled to pause command element heading
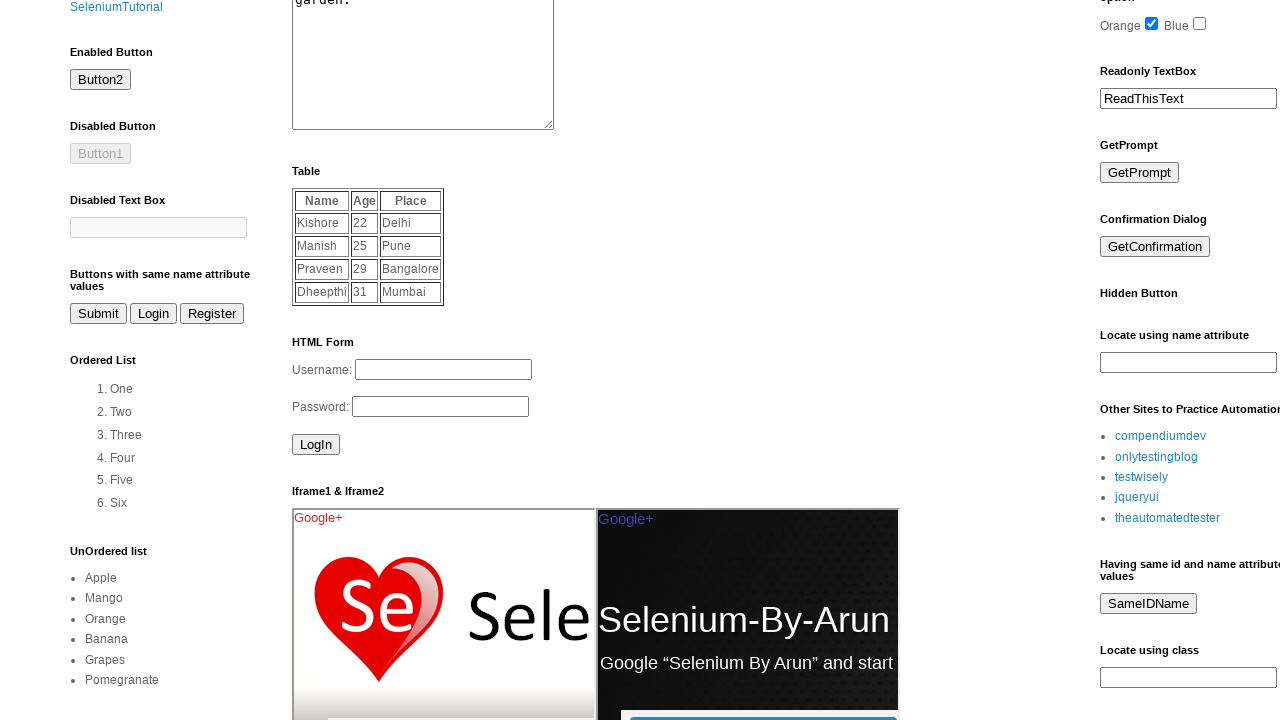

Clicked alert button to trigger pause command at (155, 360) on #alert2
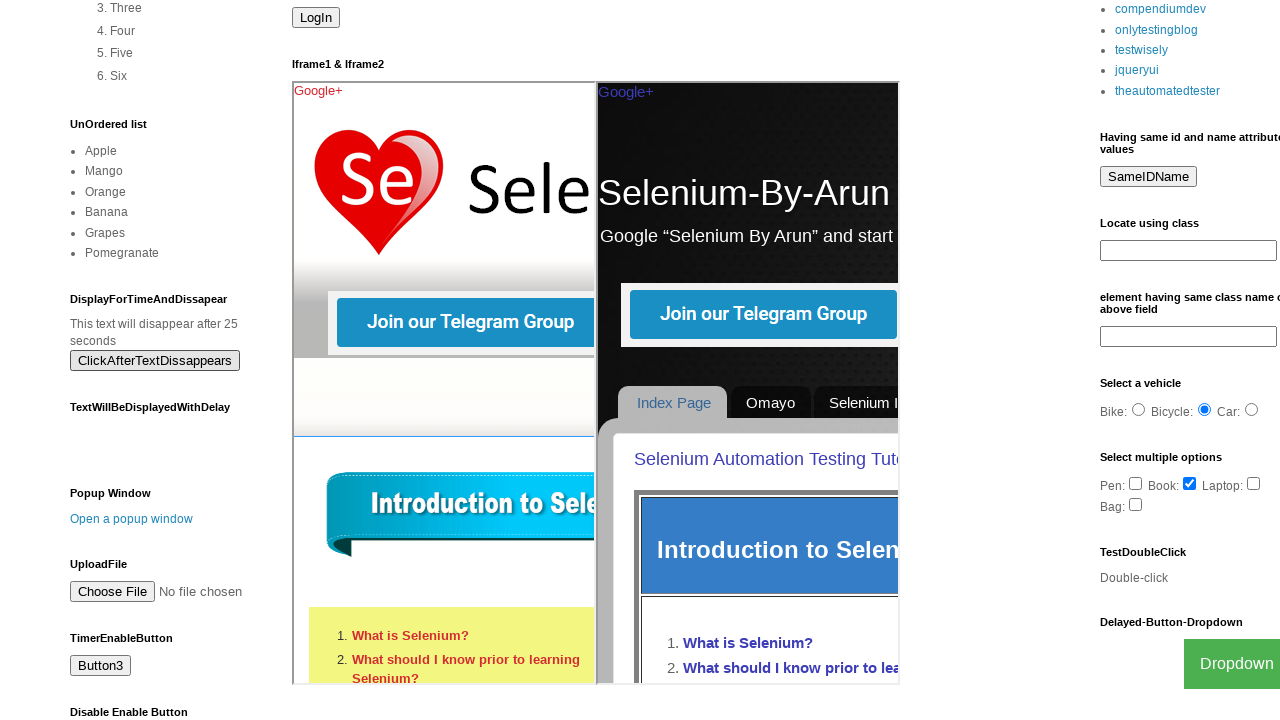

Registered dialog handler and accepted alert
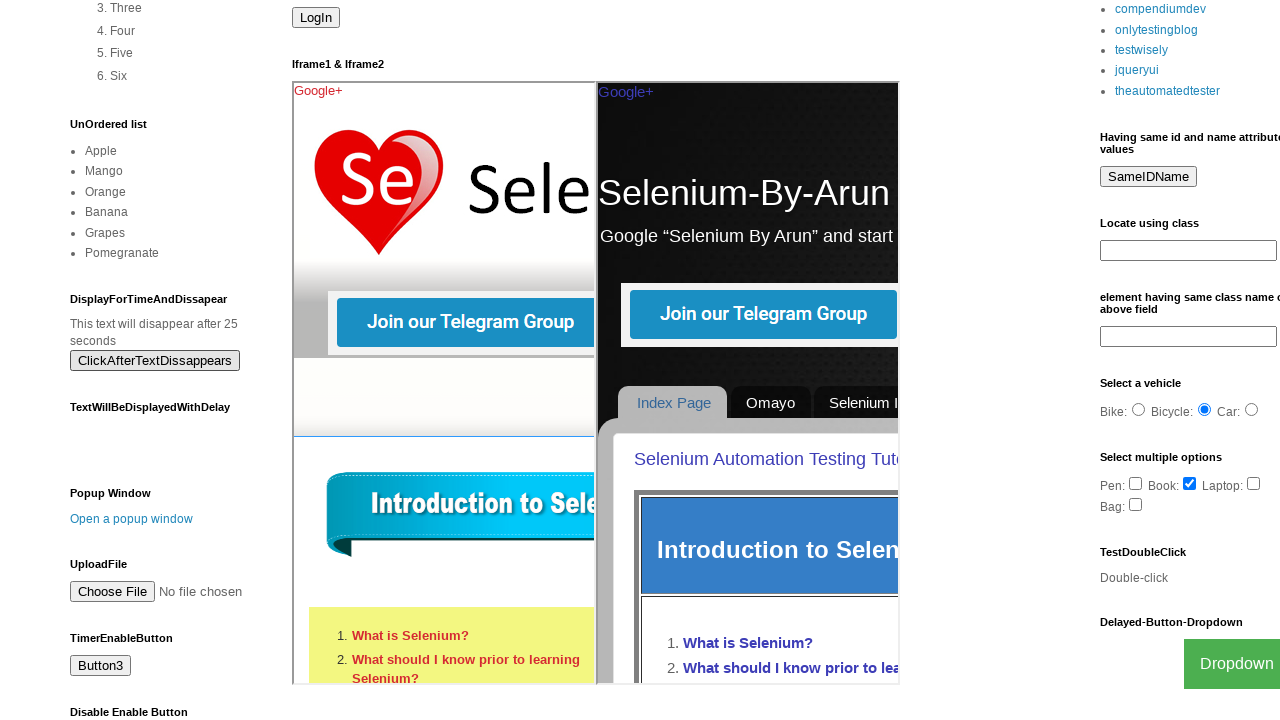

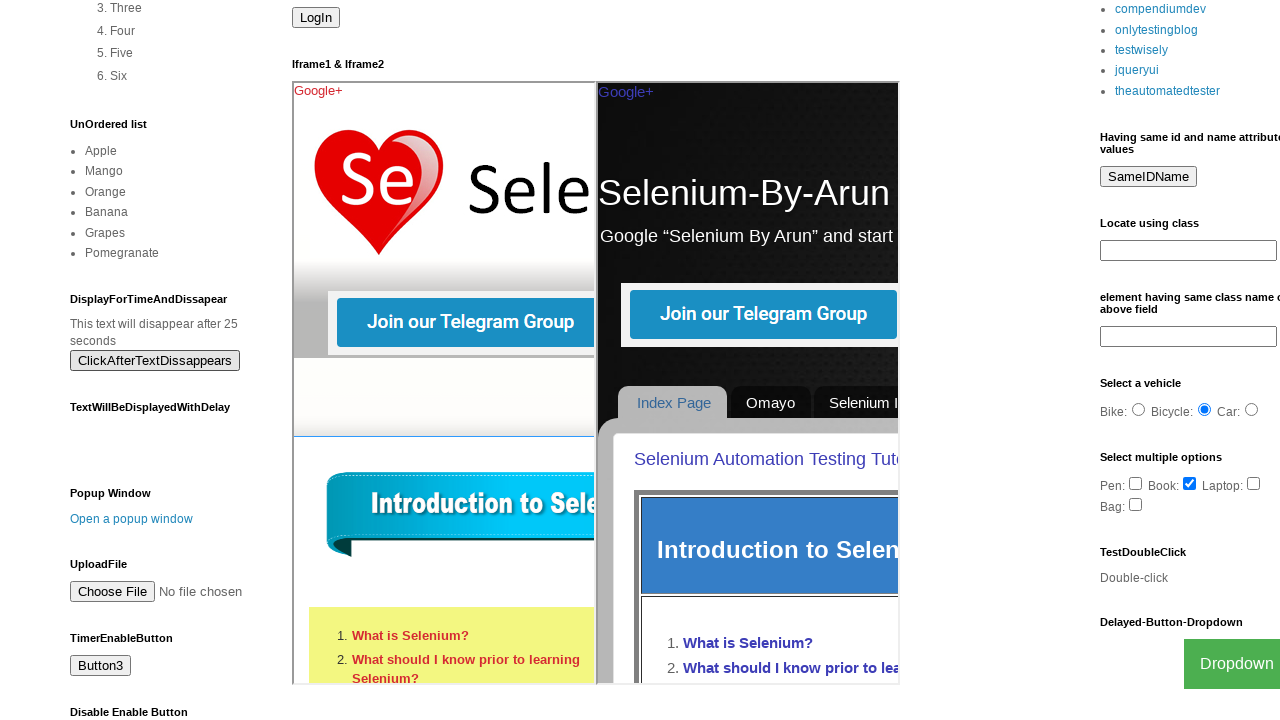